Tests a simple registration form by filling in first name, last name, email, and phone number fields, then submitting the form and handling the confirmation alert.

Starting URL: https://v1.training-support.net/selenium/simple-form

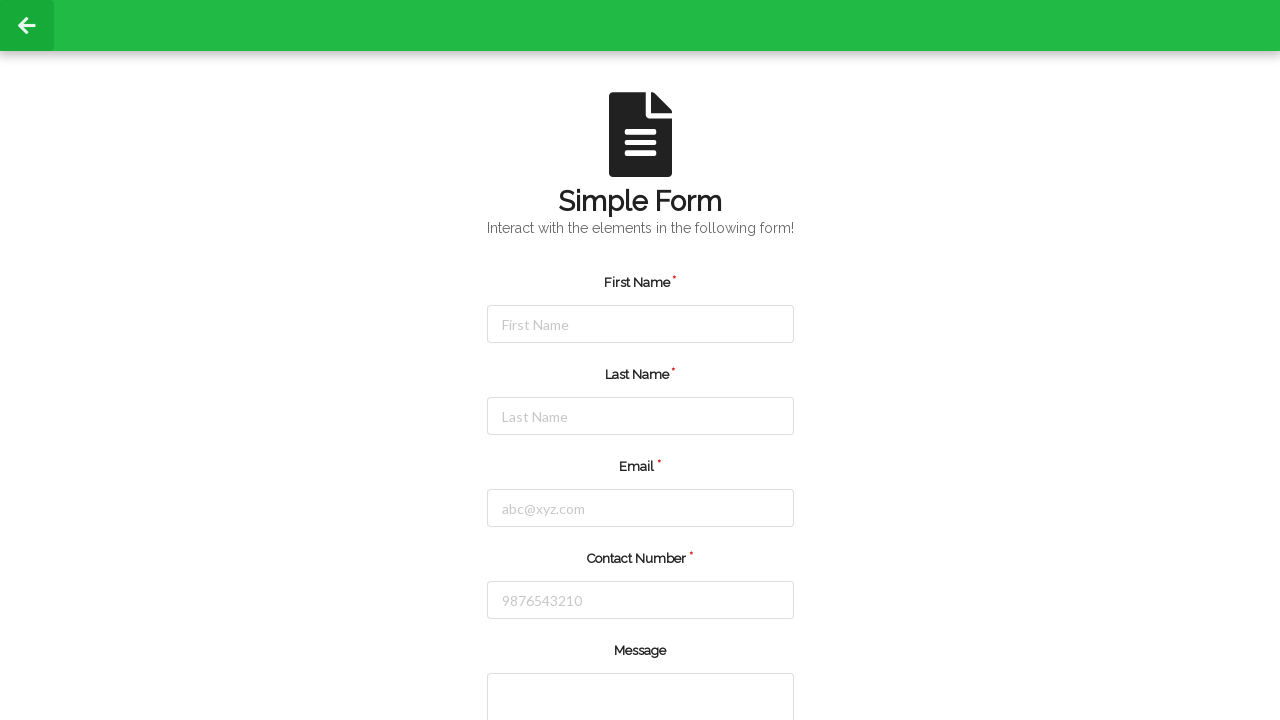

Cleared the first name field on #firstName
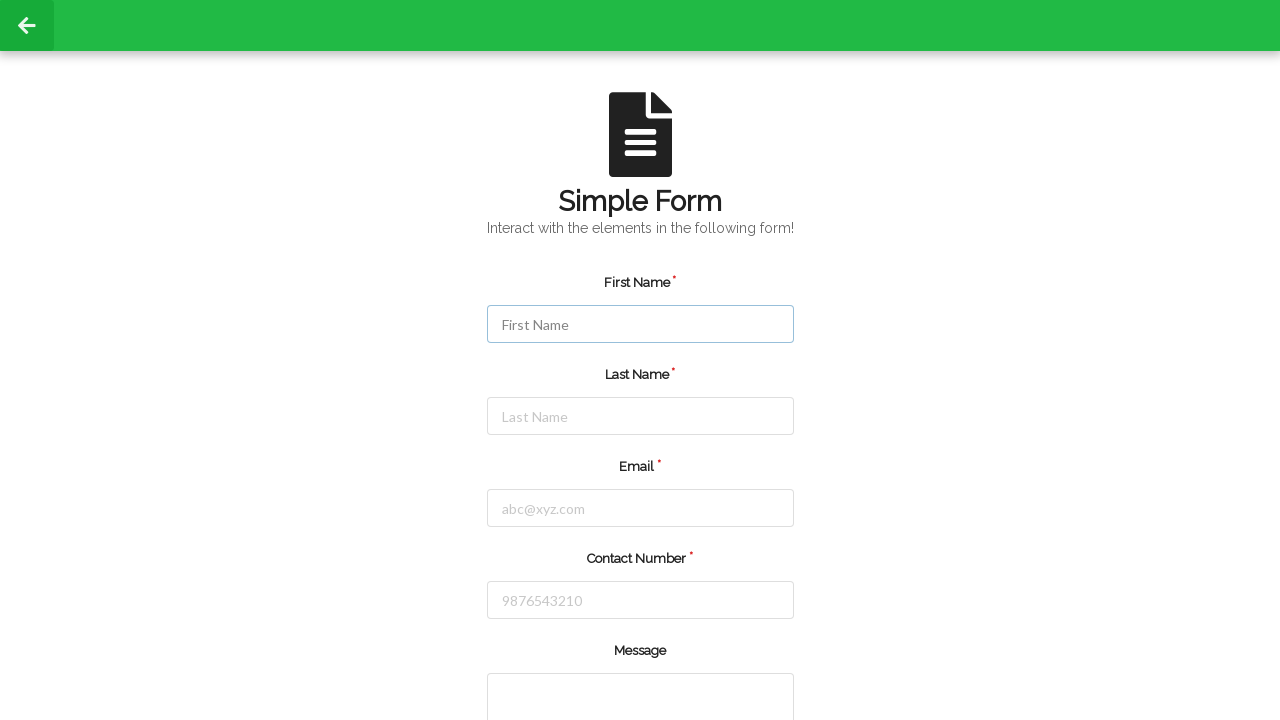

Filled first name field with 'Michael' on #firstName
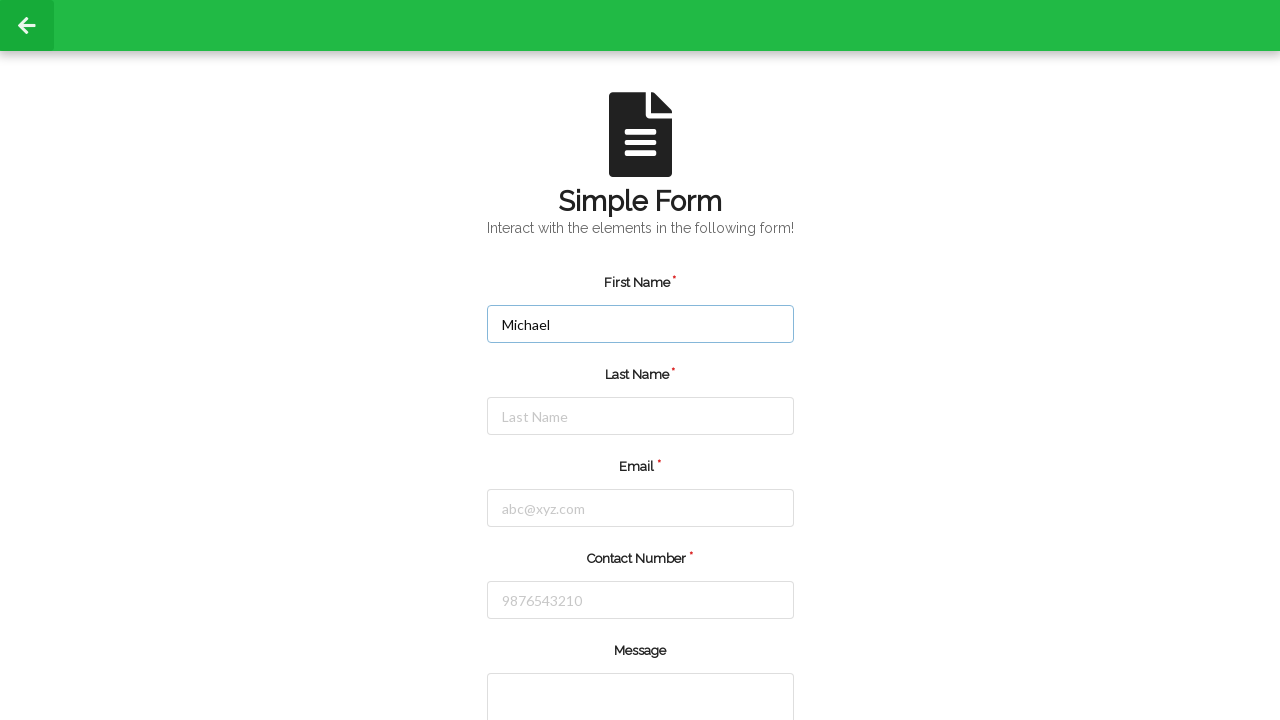

Cleared the last name field on #lastName
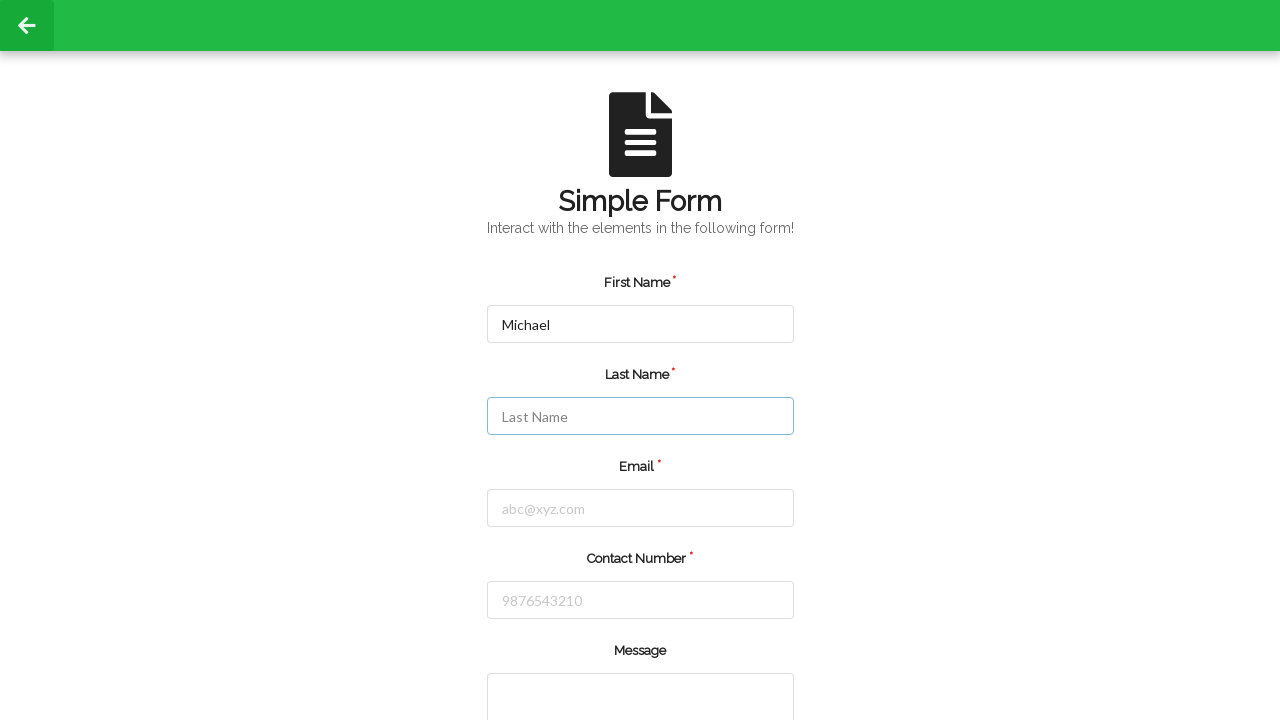

Filled last name field with 'Thompson' on #lastName
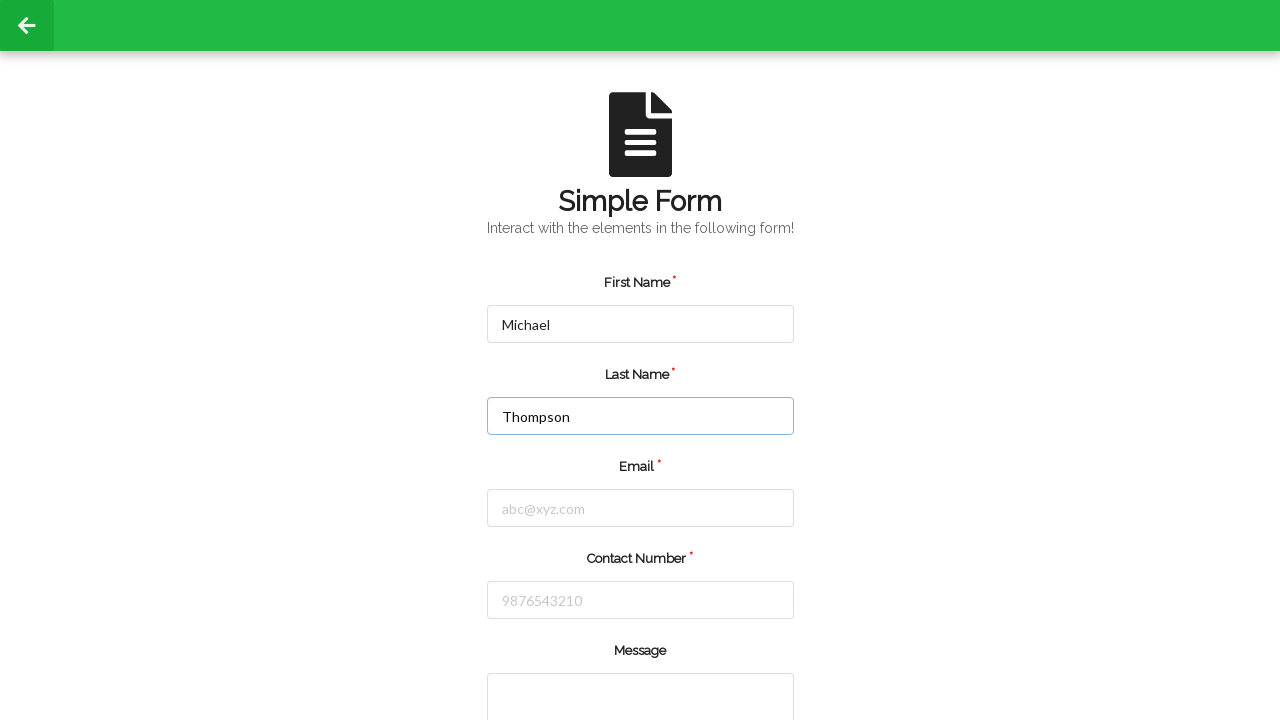

Cleared the email field on #email
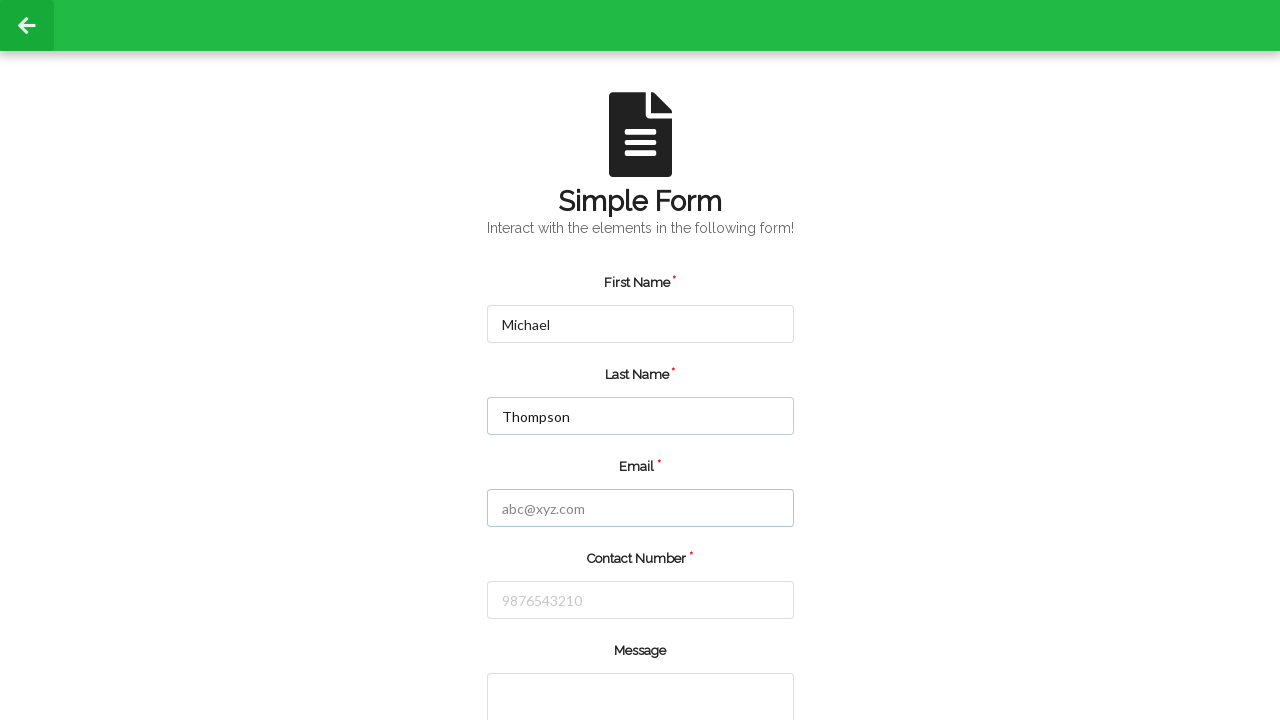

Filled email field with 'michael.thompson@example.com' on #email
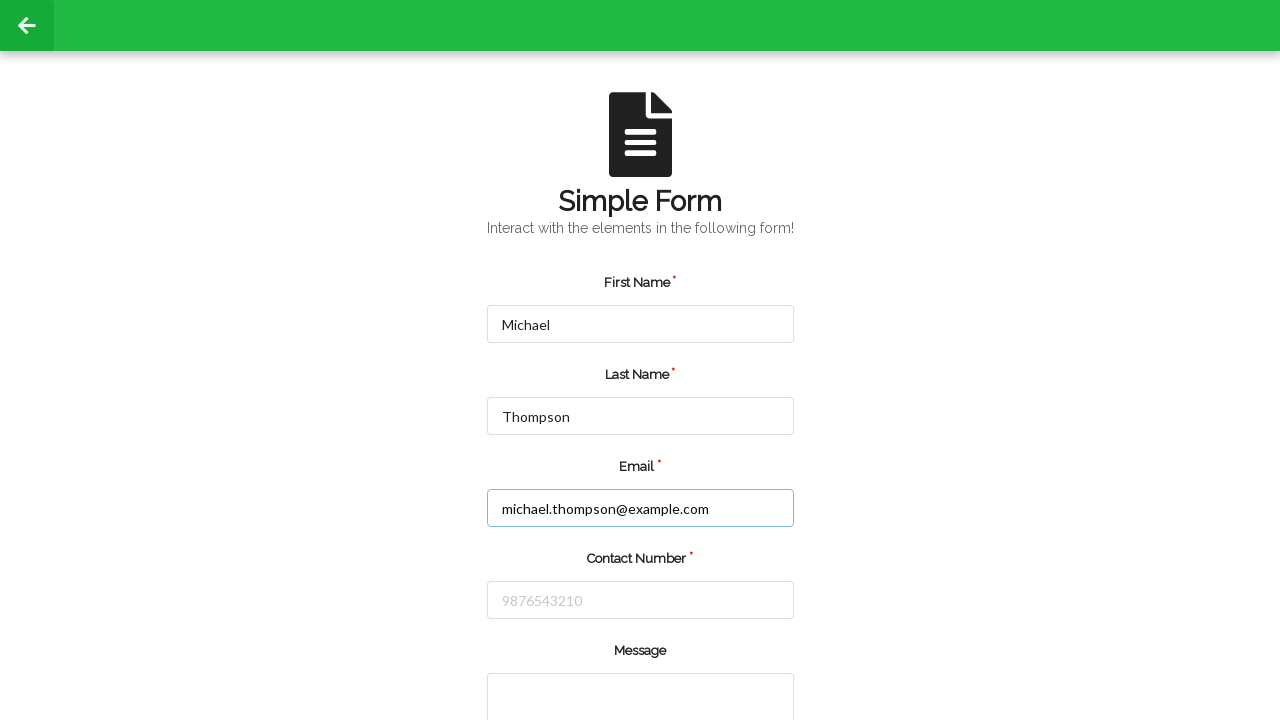

Cleared the phone number field on #number
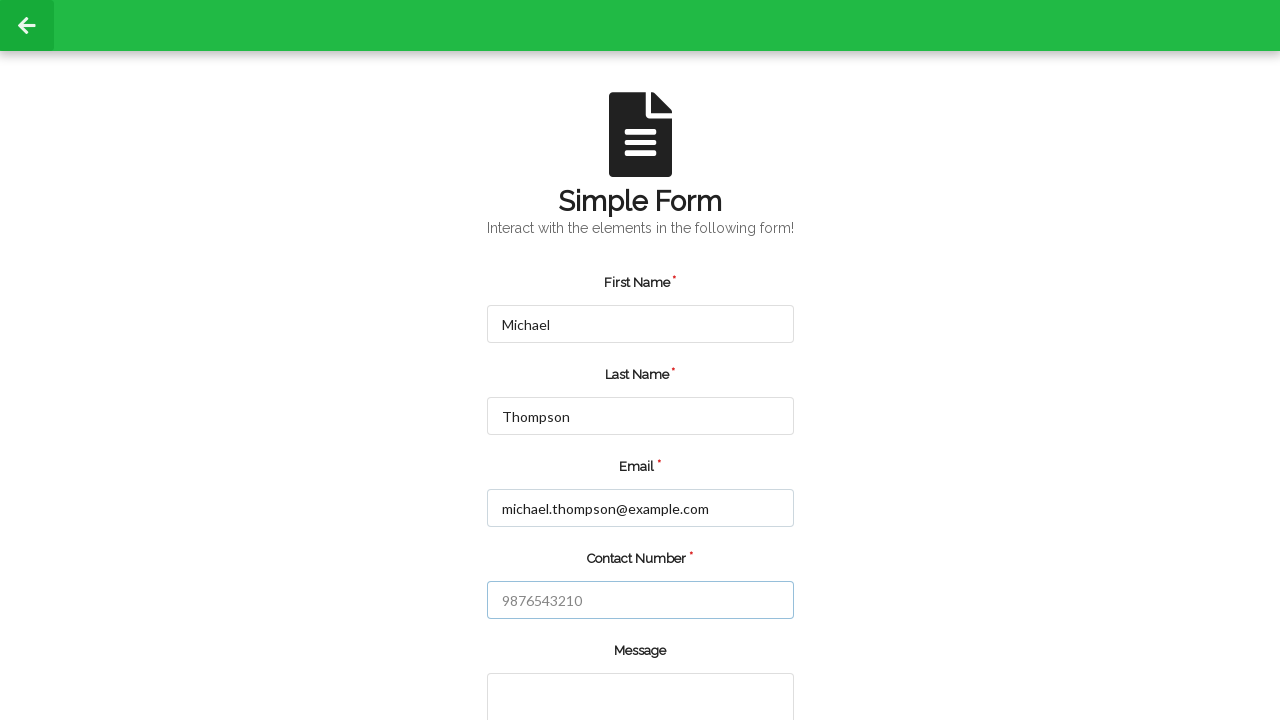

Filled phone number field with '5551234567' on #number
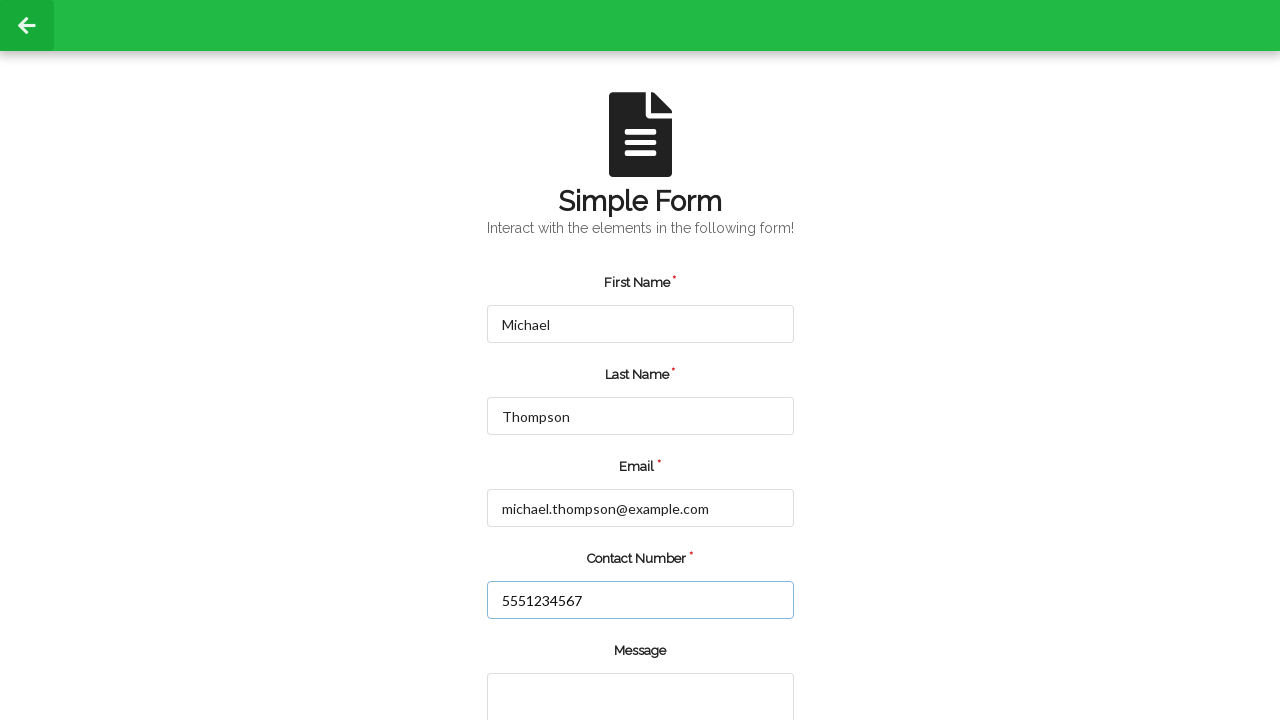

Clicked the submit button at (558, 660) on input.green
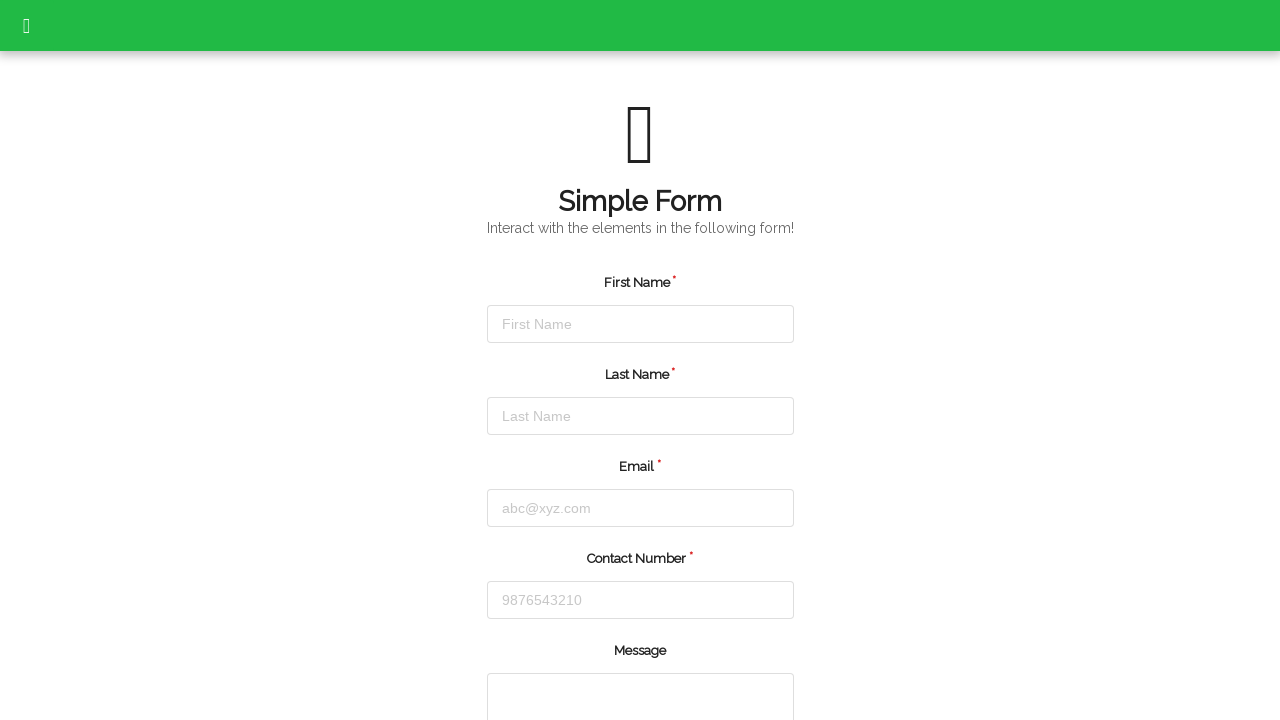

Registered dialog accept handler
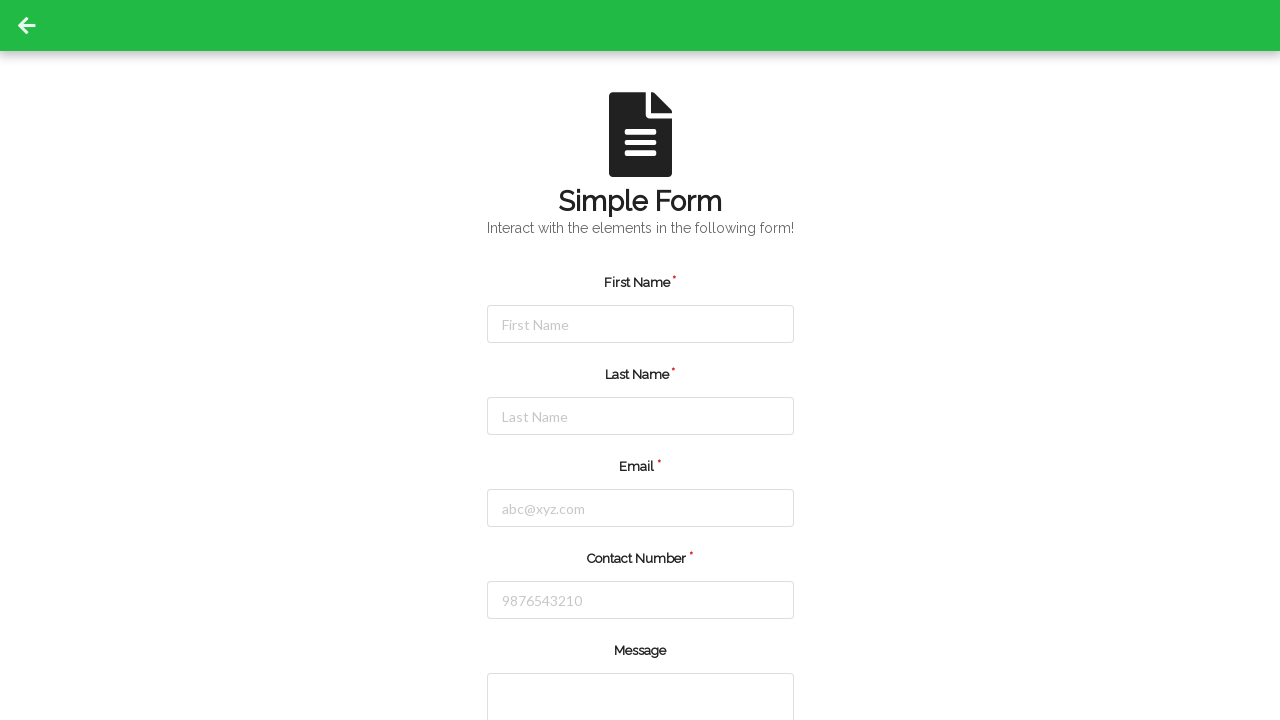

Waited for alert dialog to appear and be handled
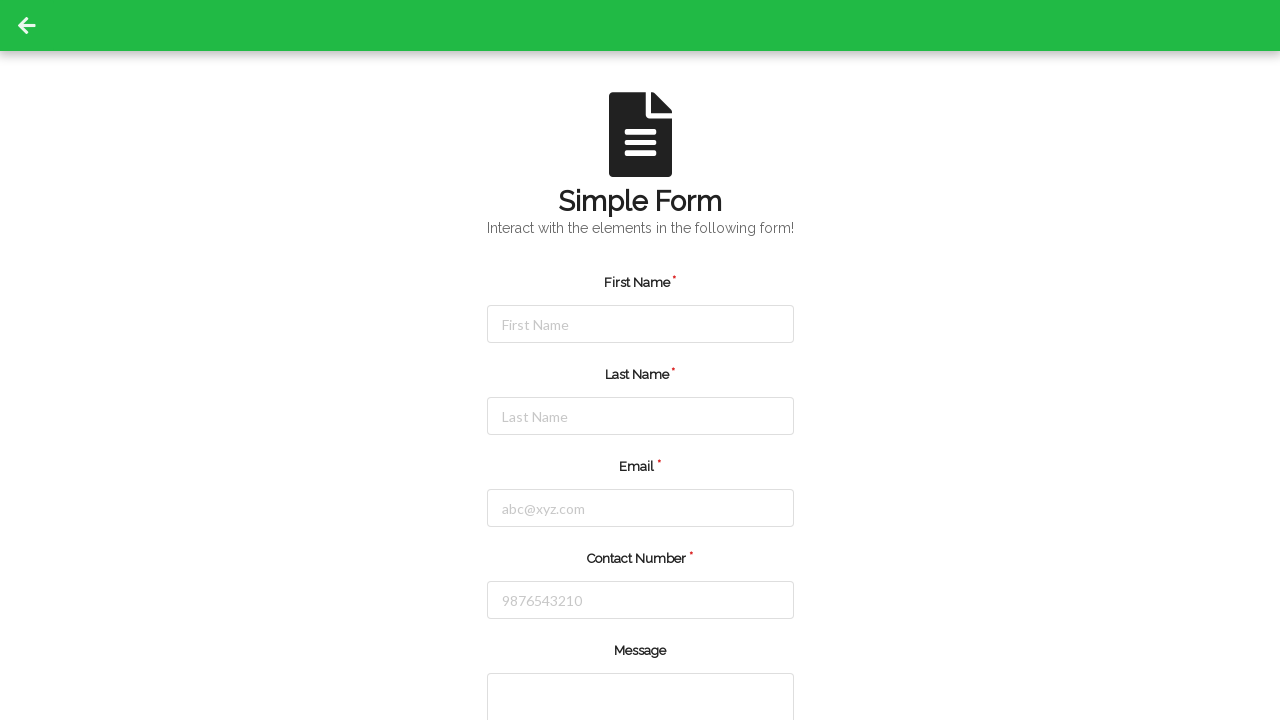

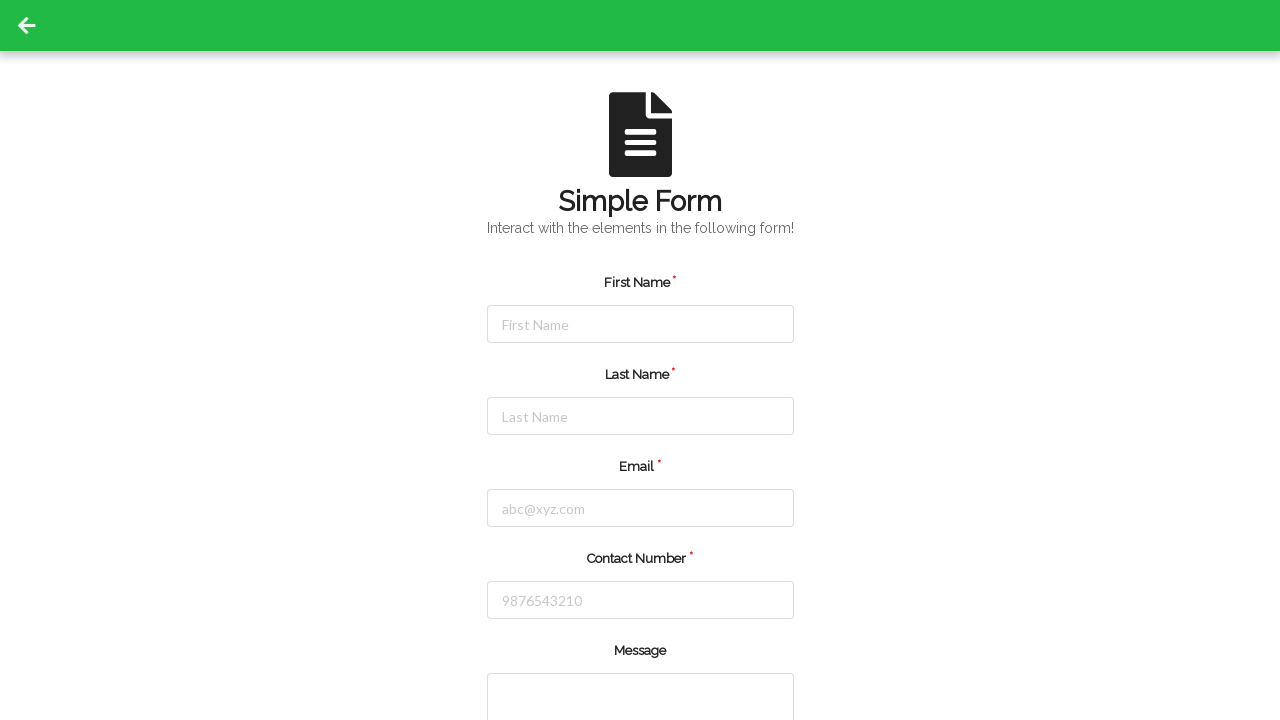